Tests handling of JavaScript alerts by clicking the alert button, accepting the alert, and verifying the result message

Starting URL: https://the-internet.herokuapp.com/javascript_alerts

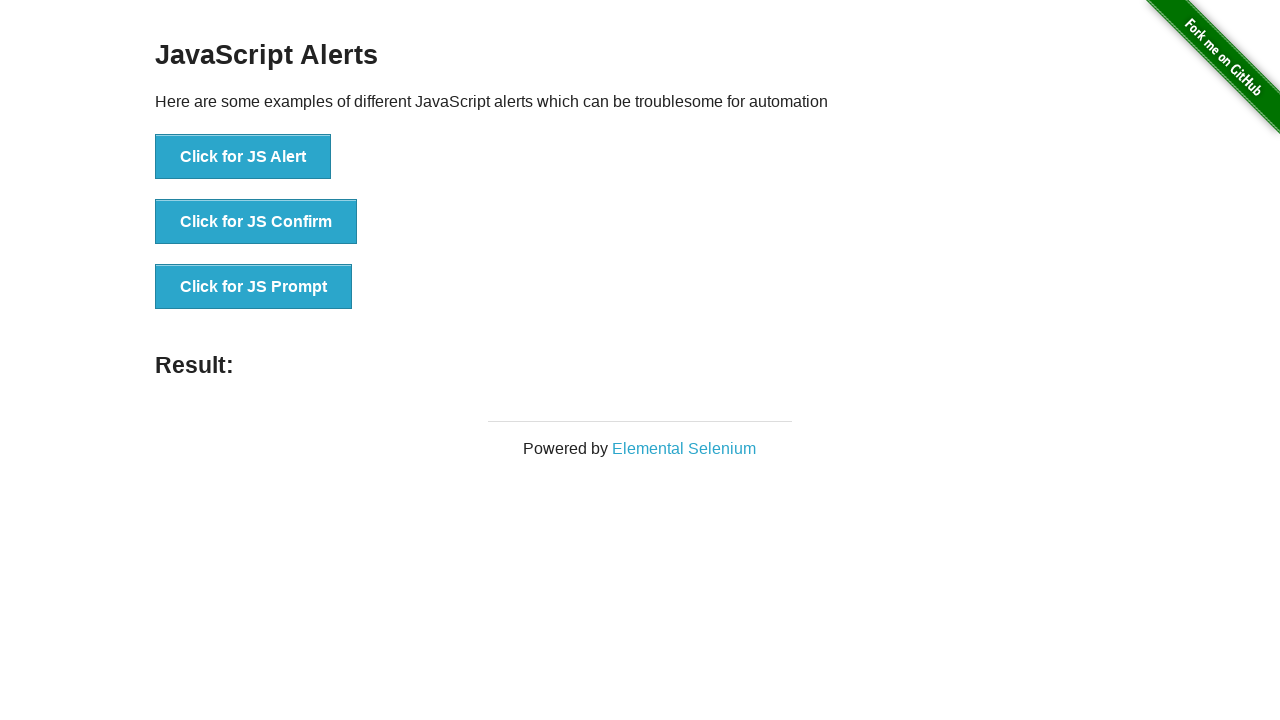

Set up dialog handler to accept JavaScript alerts
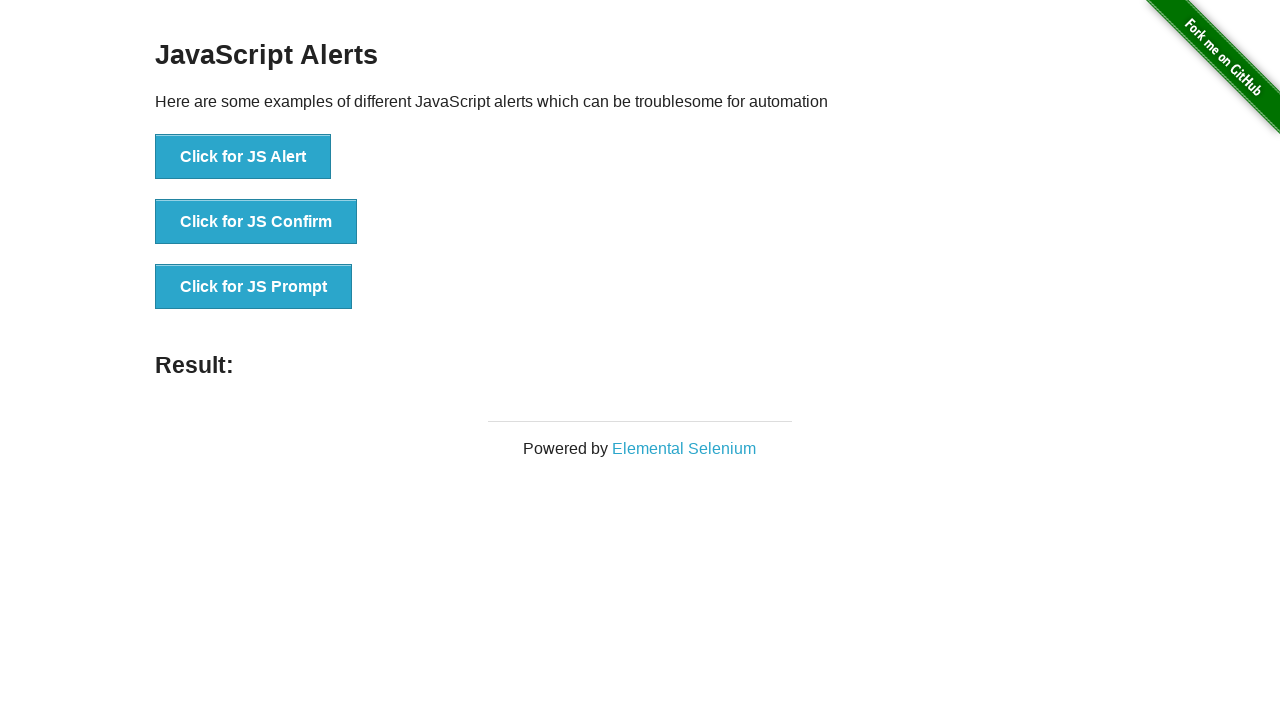

Clicked the JavaScript alert button at (243, 157) on xpath=//*[@id='content']/div/ul/li[1]/button
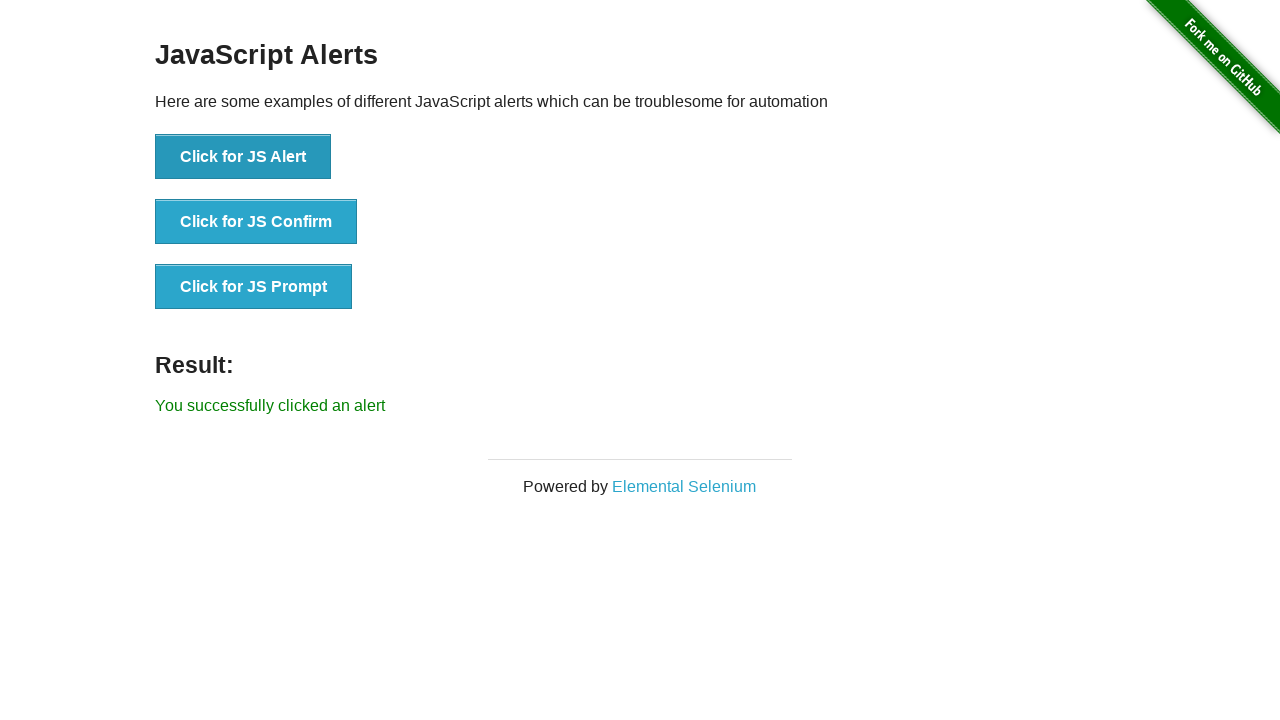

Result message element loaded after alert was accepted
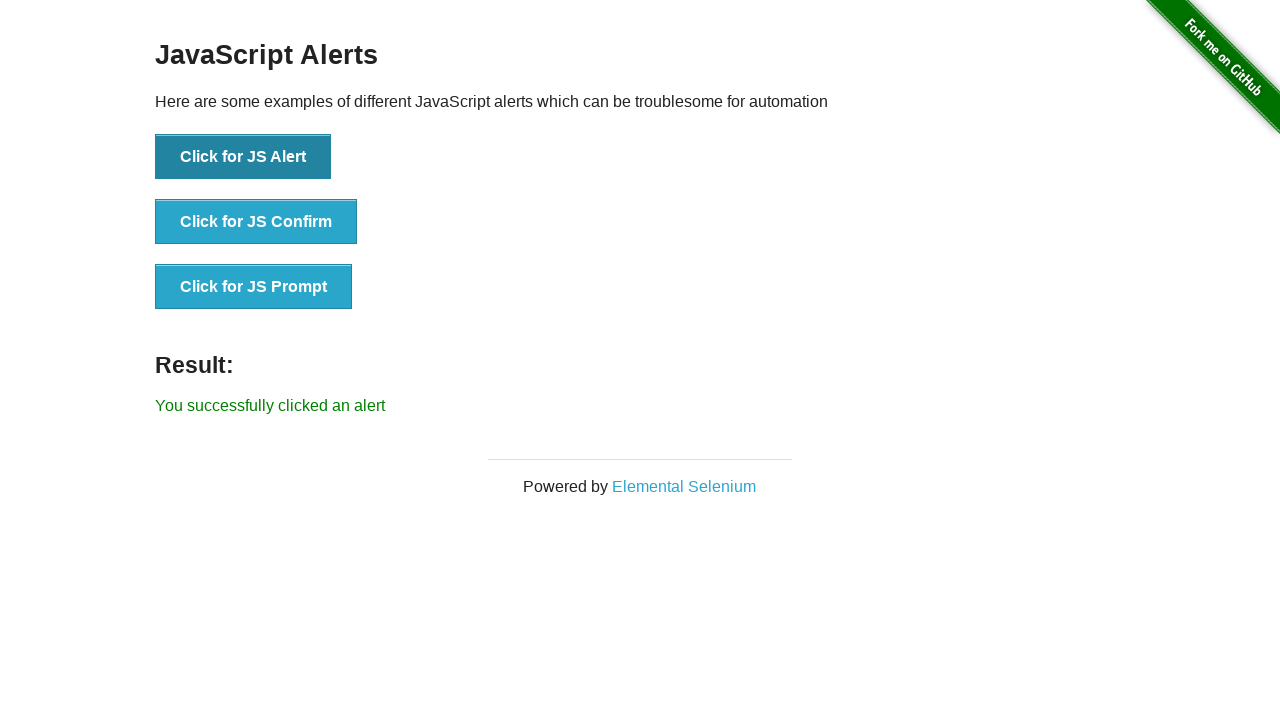

Retrieved result message text
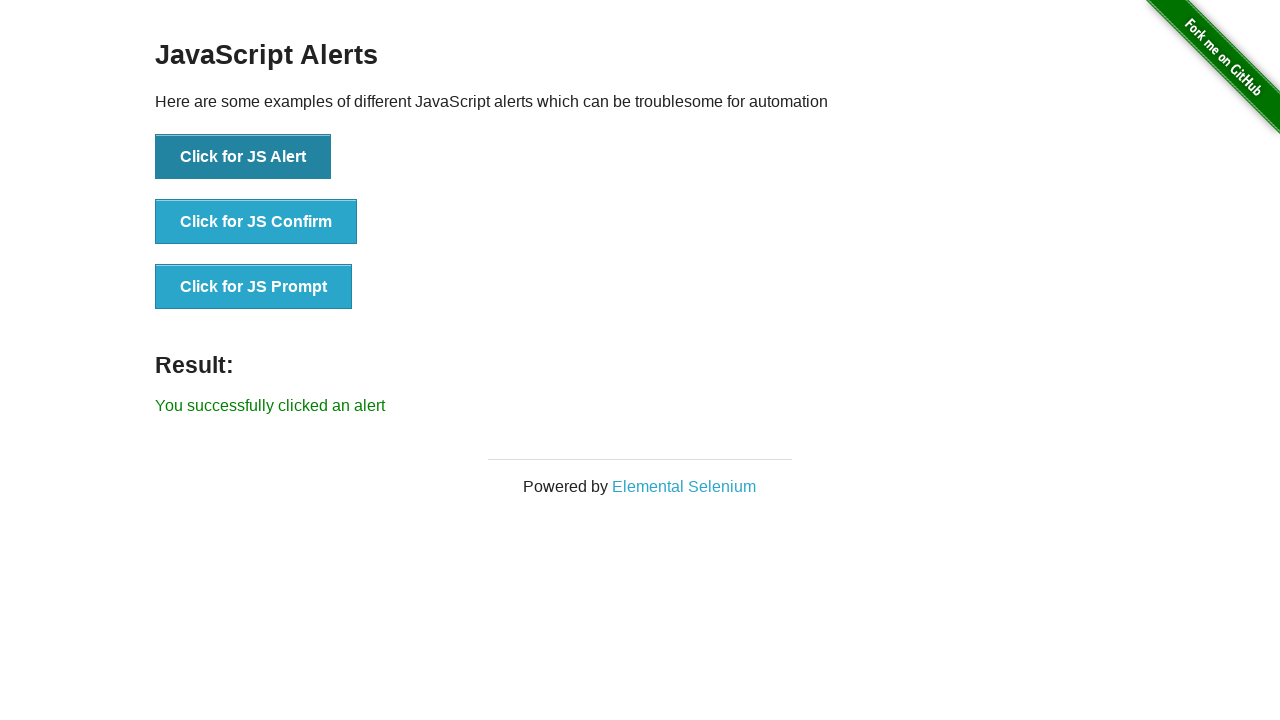

Verified that result message contains 'You successfully clicked an alert'
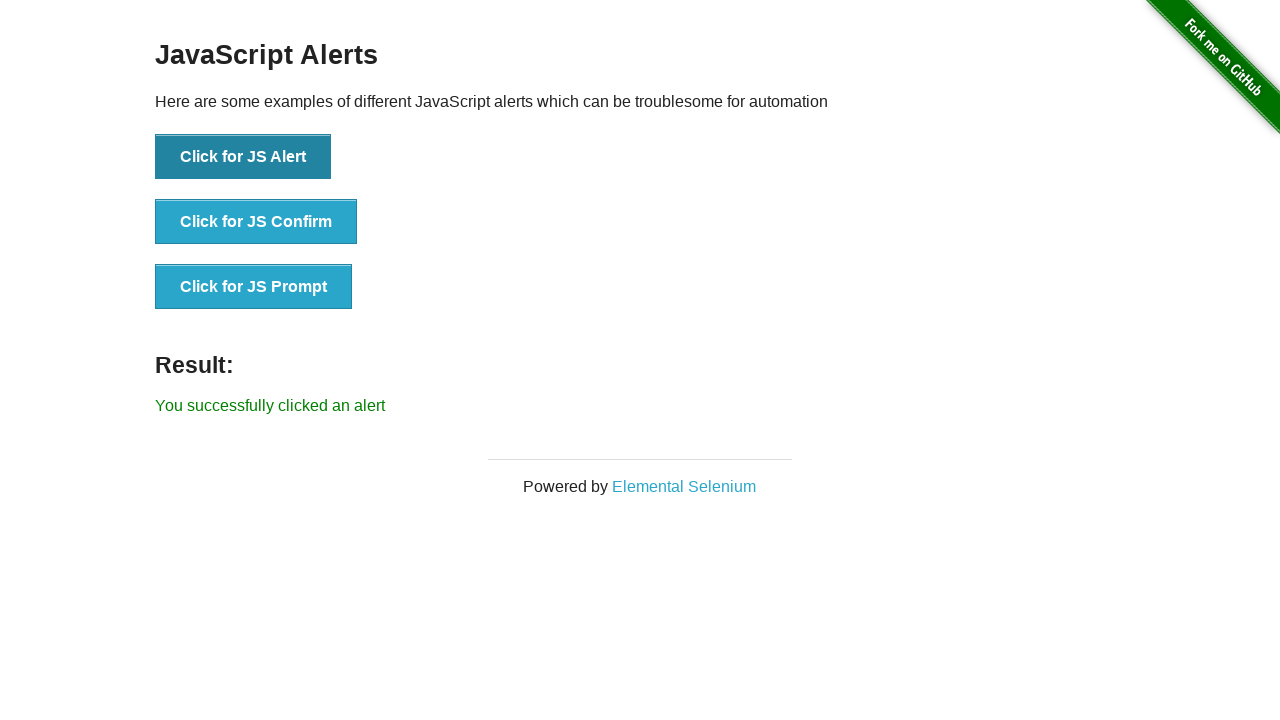

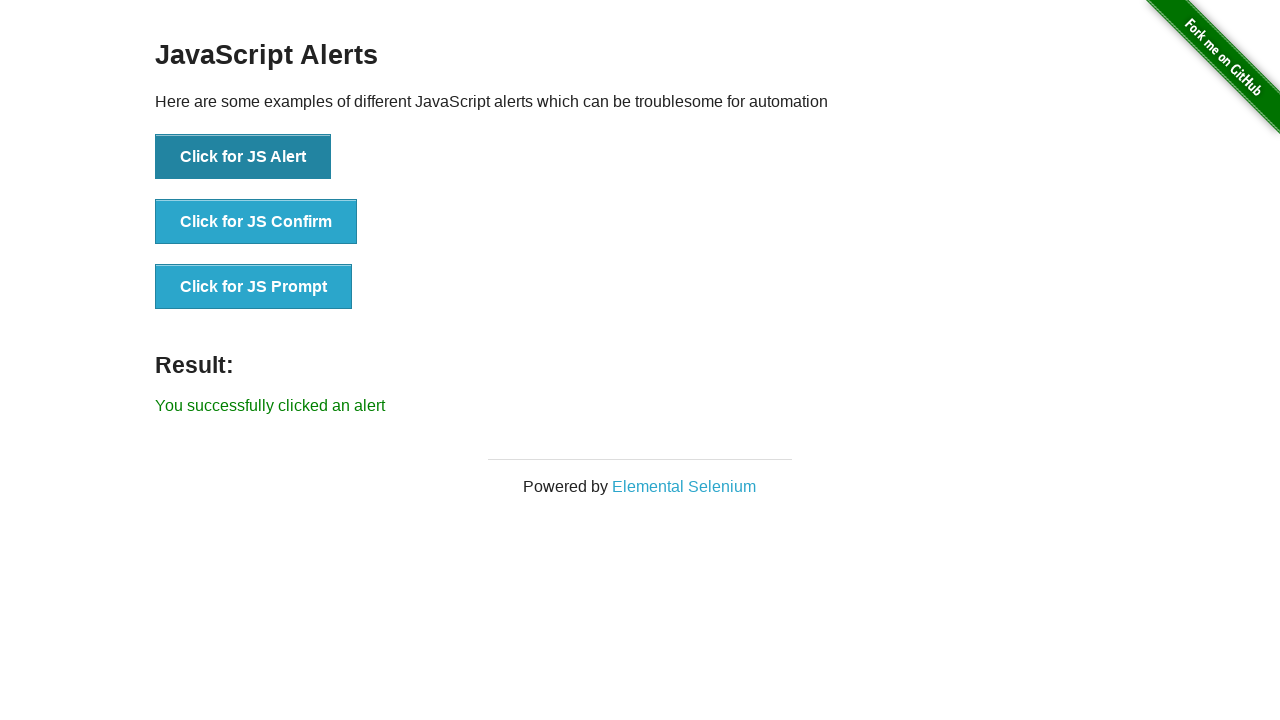